Tests the search functionality on it-ebooks.info by entering "QA" in the search field and clicking the search button to find QA-related ebooks.

Starting URL: http://it-ebooks.info/

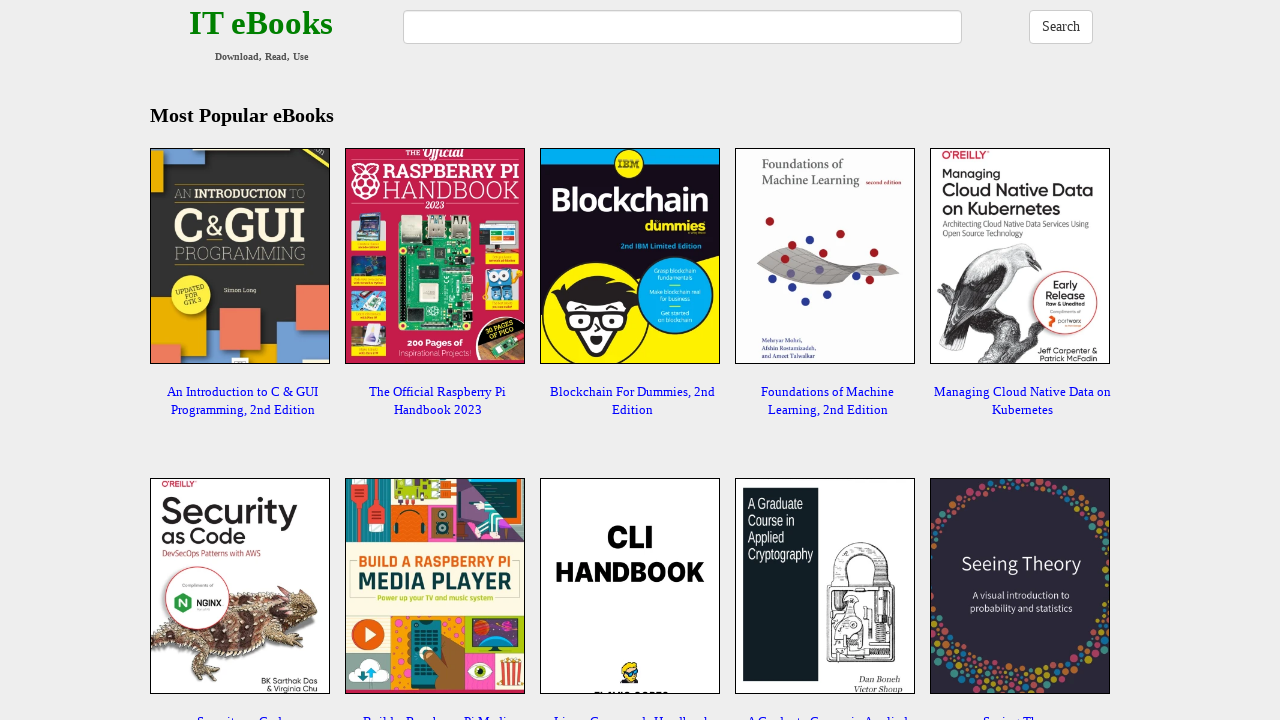

Entered 'QA' in the search field on #q
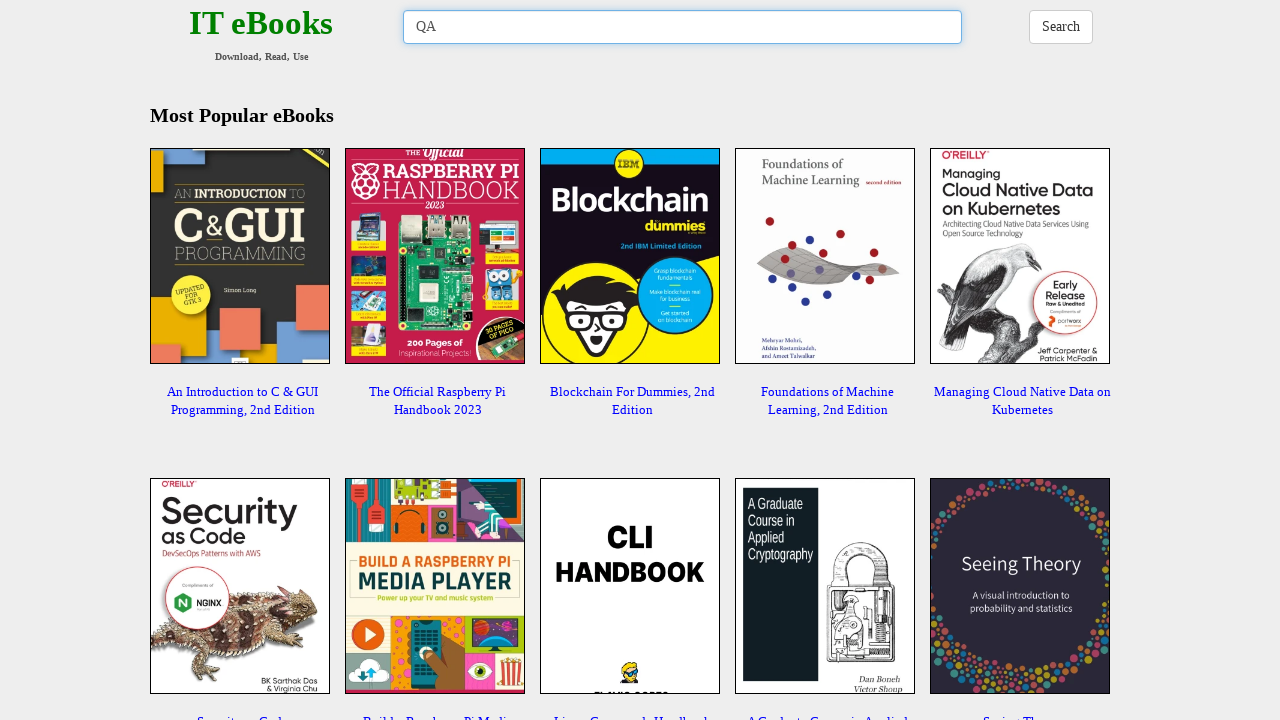

Clicked the search button to find QA-related ebooks at (825, 256) on xpath=/html/body/div[2]/div[4]/div/a/img
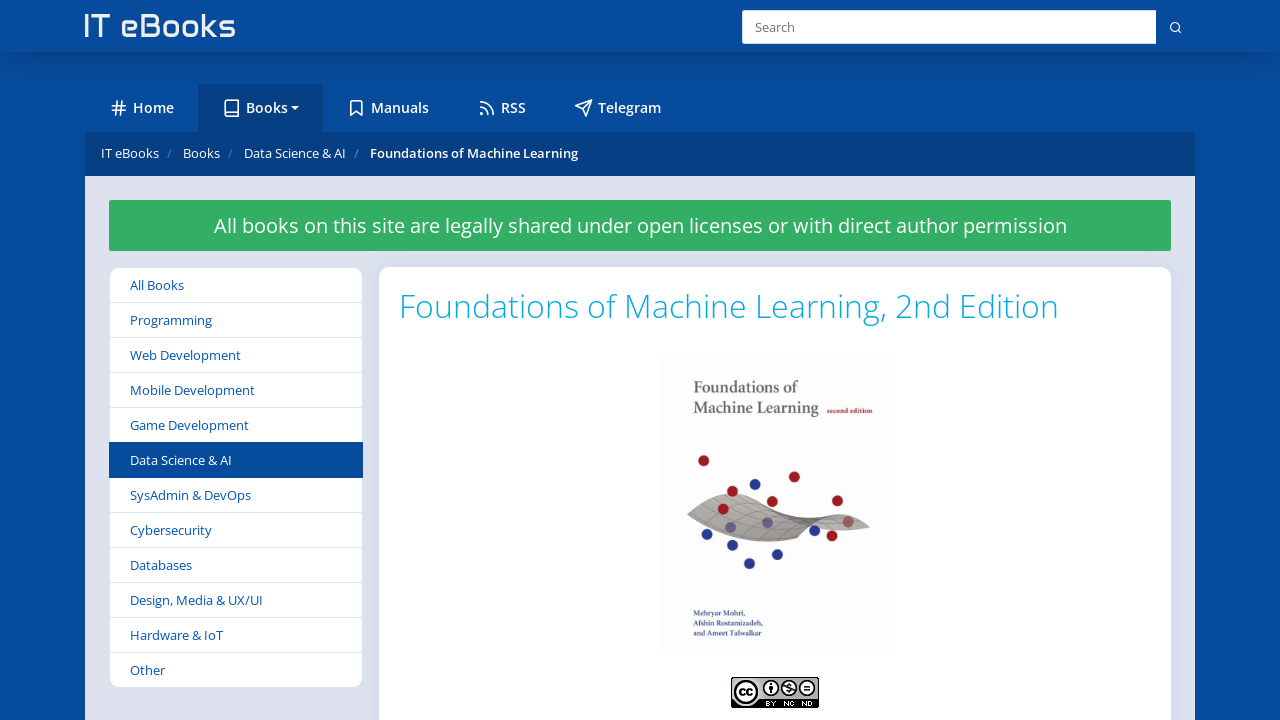

Search results loaded successfully
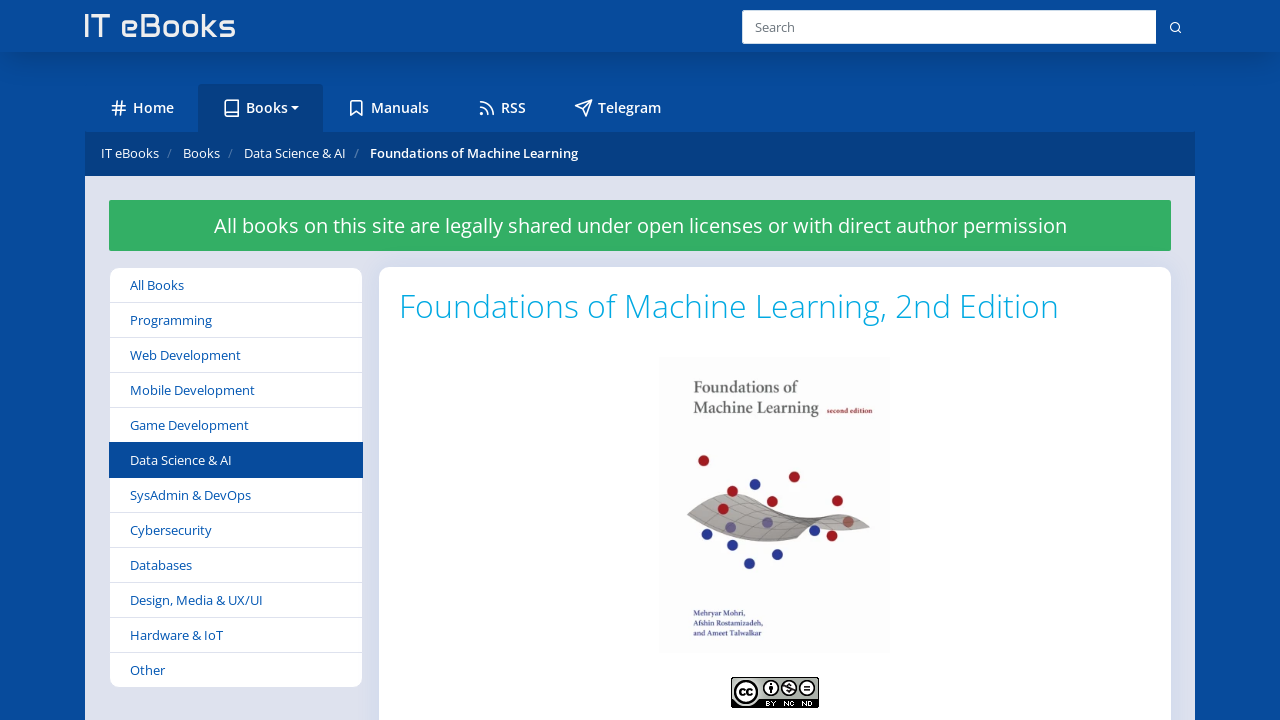

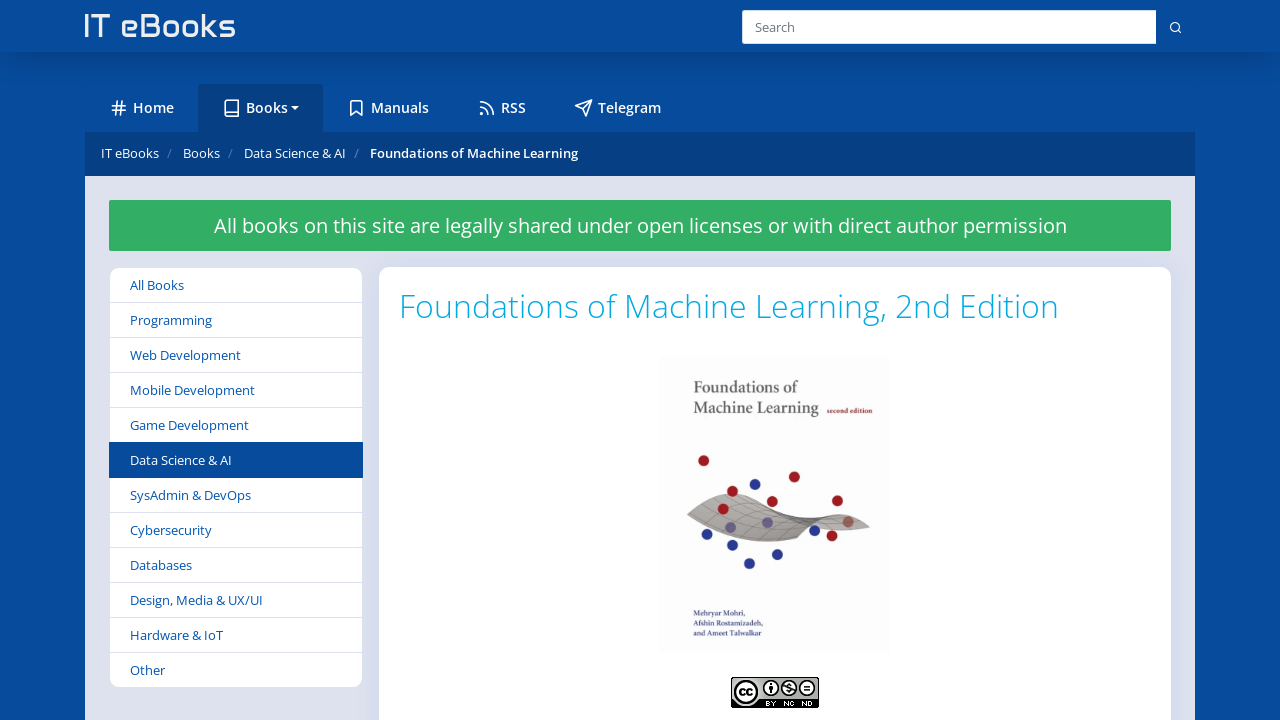